Interacts with an iframe by filling an input field inside the frame

Starting URL: https://demo.automationtesting.in/Frames.html

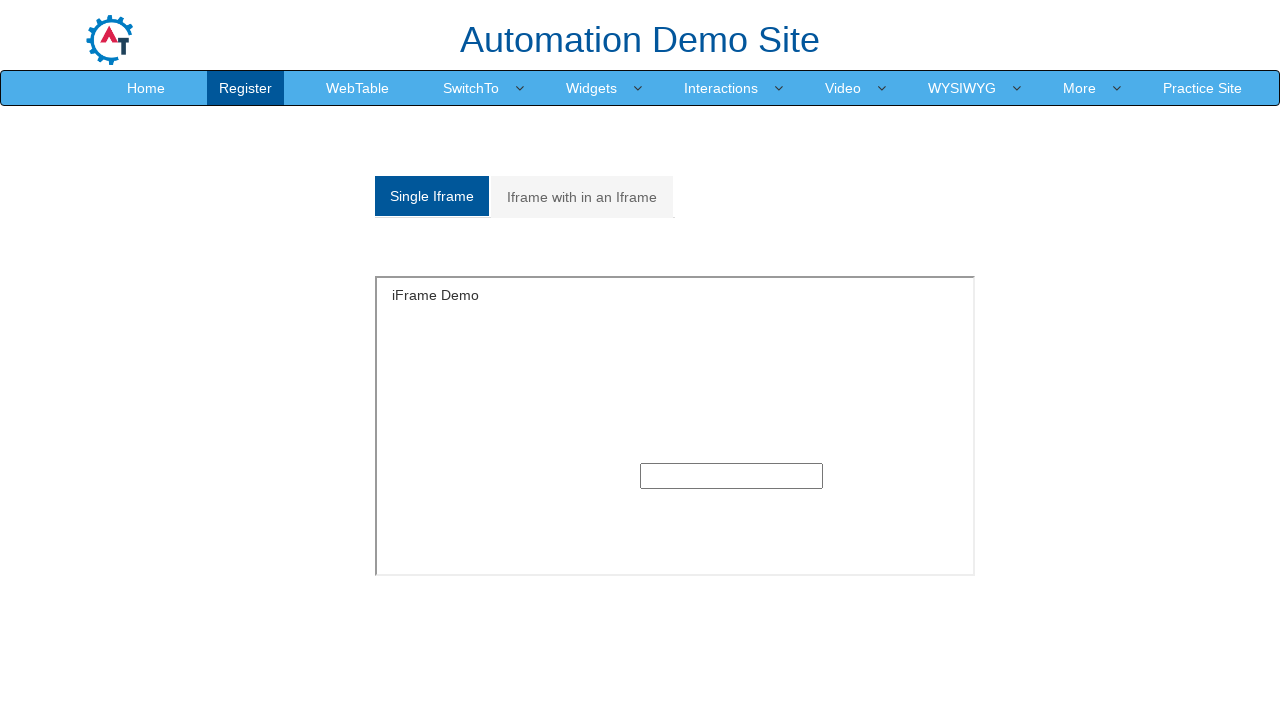

Navigated to Frames demo page
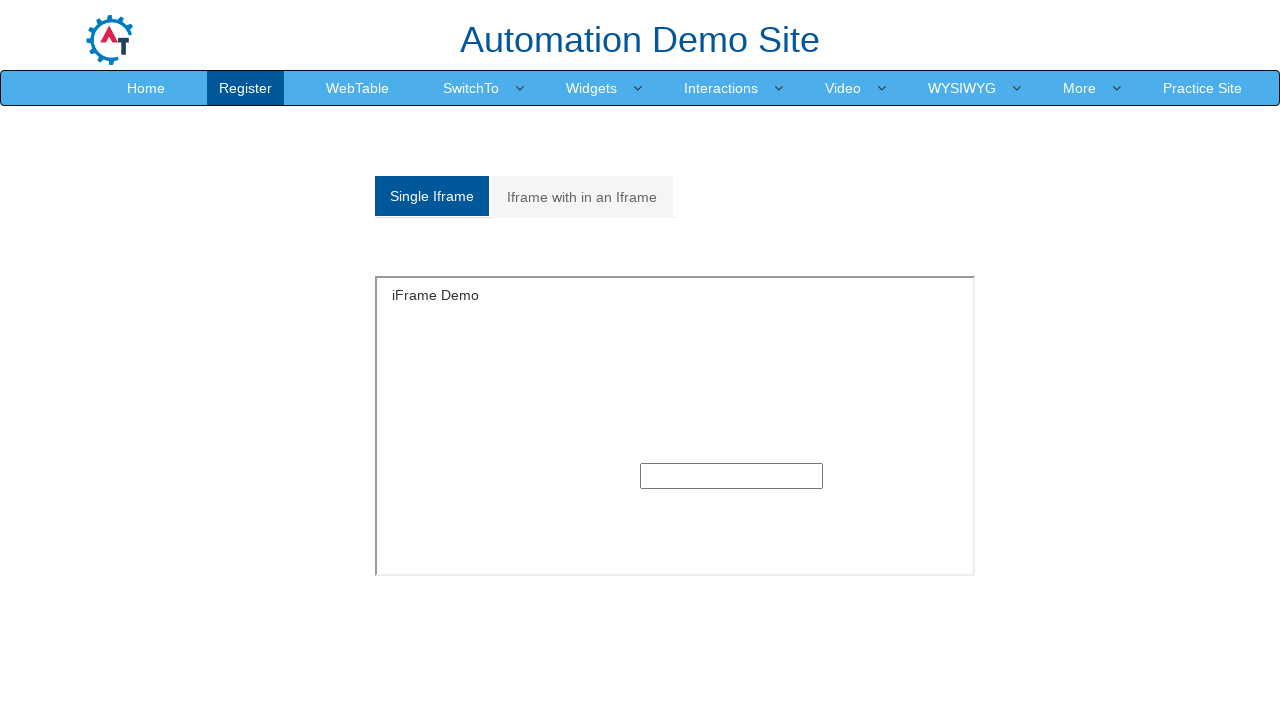

Filled input field inside iframe with 'Hello World!' on iframe[name='SingleFrame'] >> internal:control=enter-frame >> input
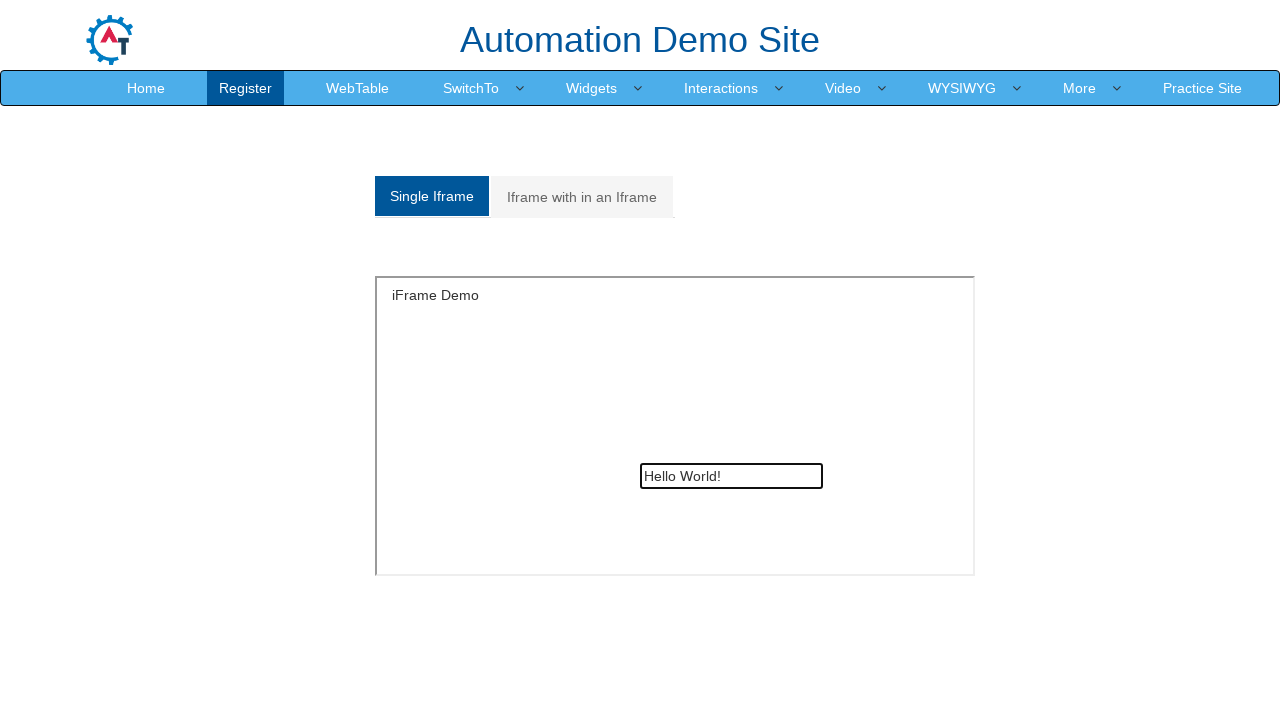

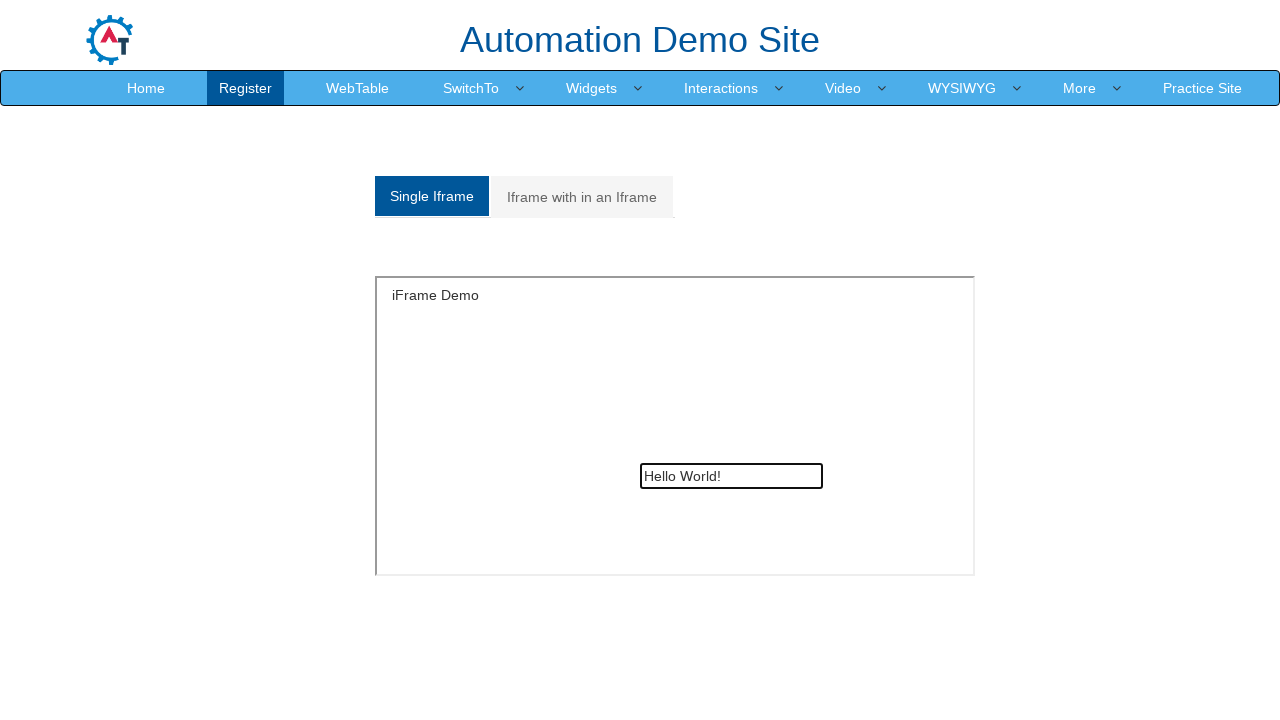